Tests XPath locator functionality by navigating between pages, adding todo items, and filling search fields using XPath selectors

Starting URL: https://demo.playwright.dev/todomvc/

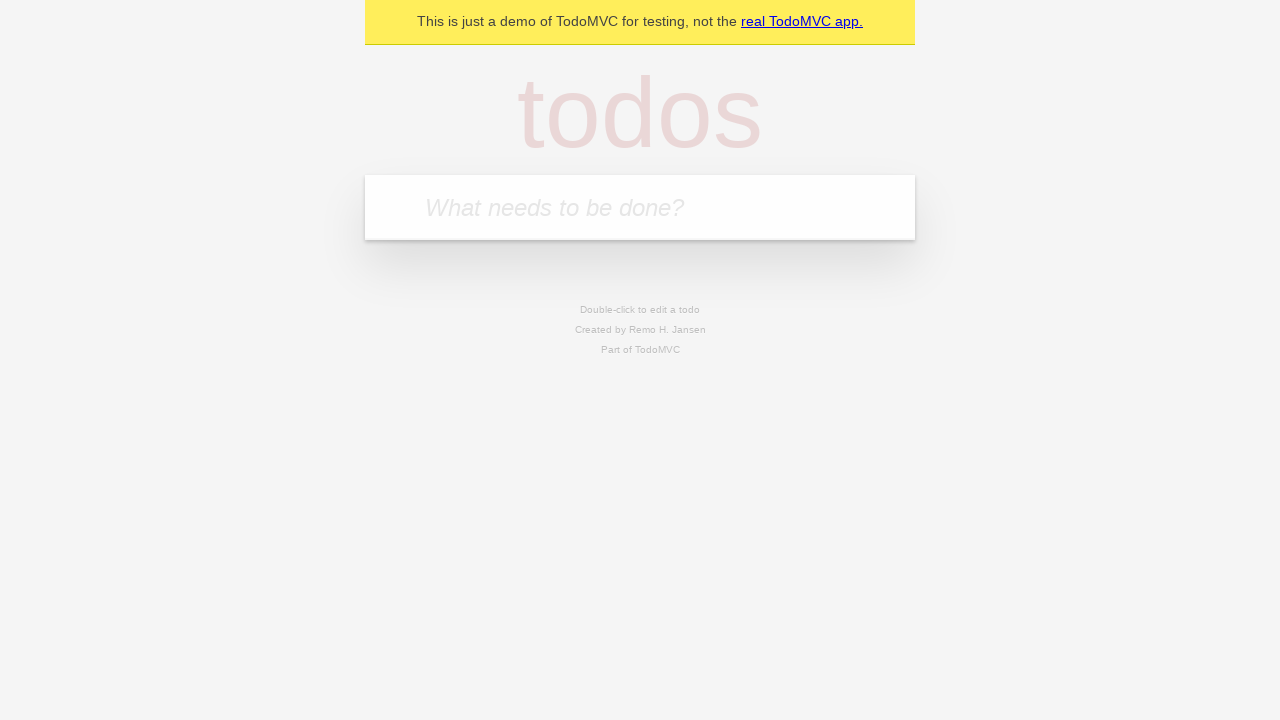

Navigated to TodoMVC application hash route
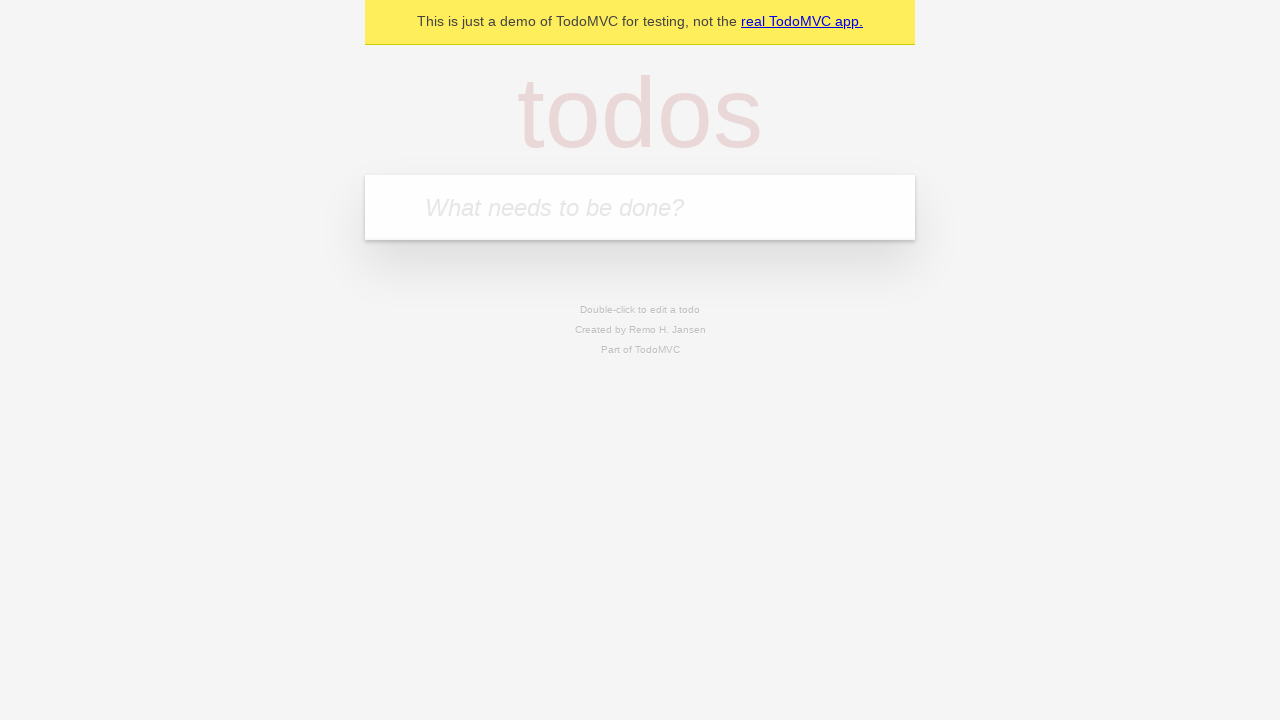

Clicked on todo input field at (640, 207) on internal:attr=[placeholder="What needs to be done?"i]
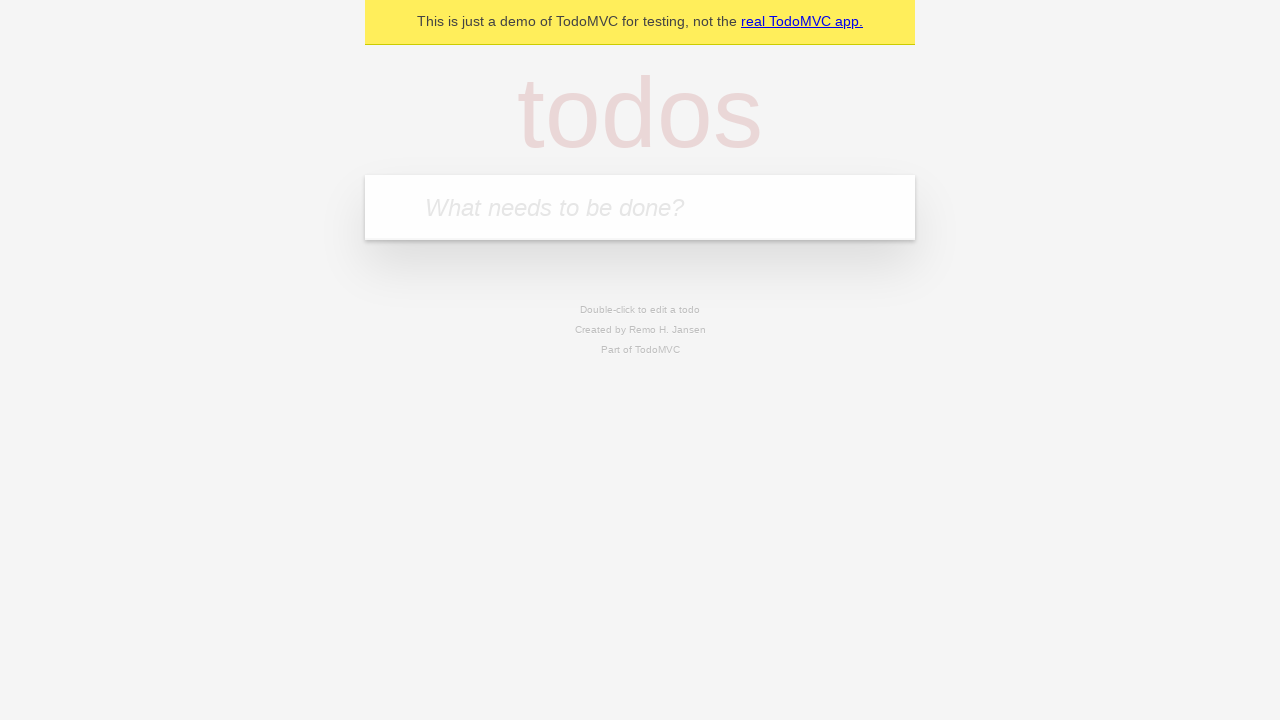

Filled todo input field with 'hello' on internal:attr=[placeholder="What needs to be done?"i]
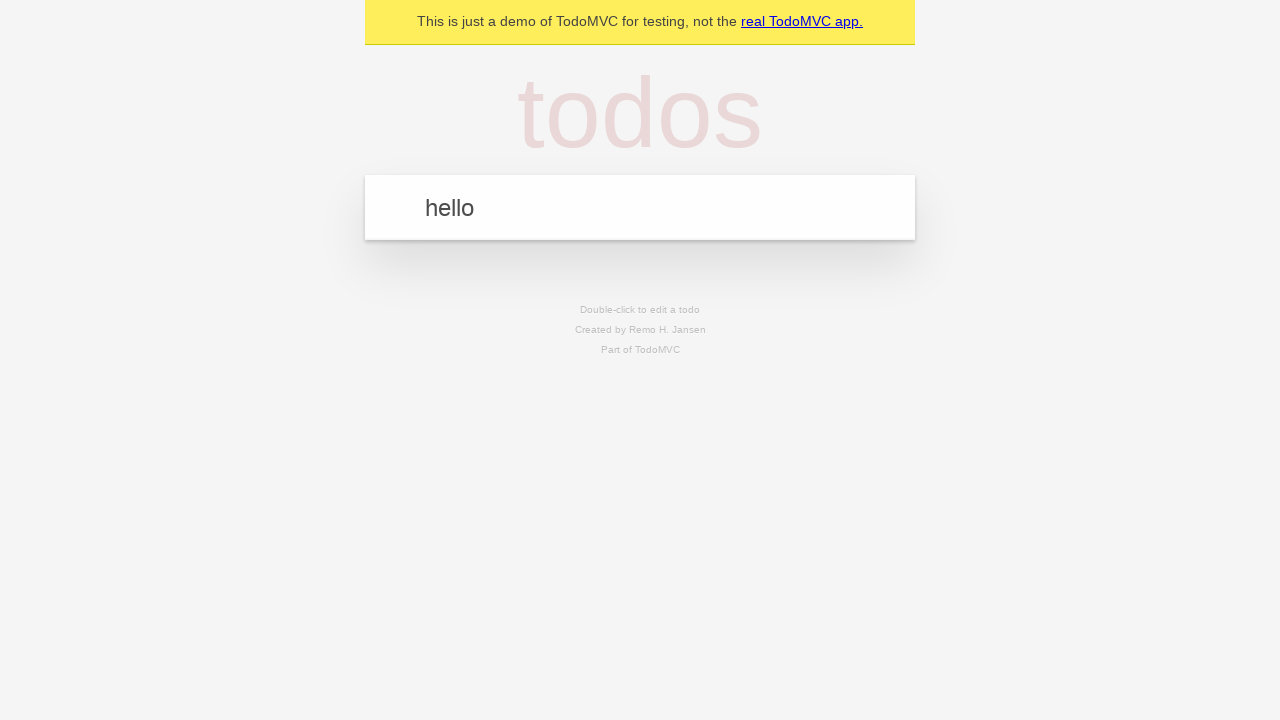

Pressed Enter to add todo item on internal:attr=[placeholder="What needs to be done?"i]
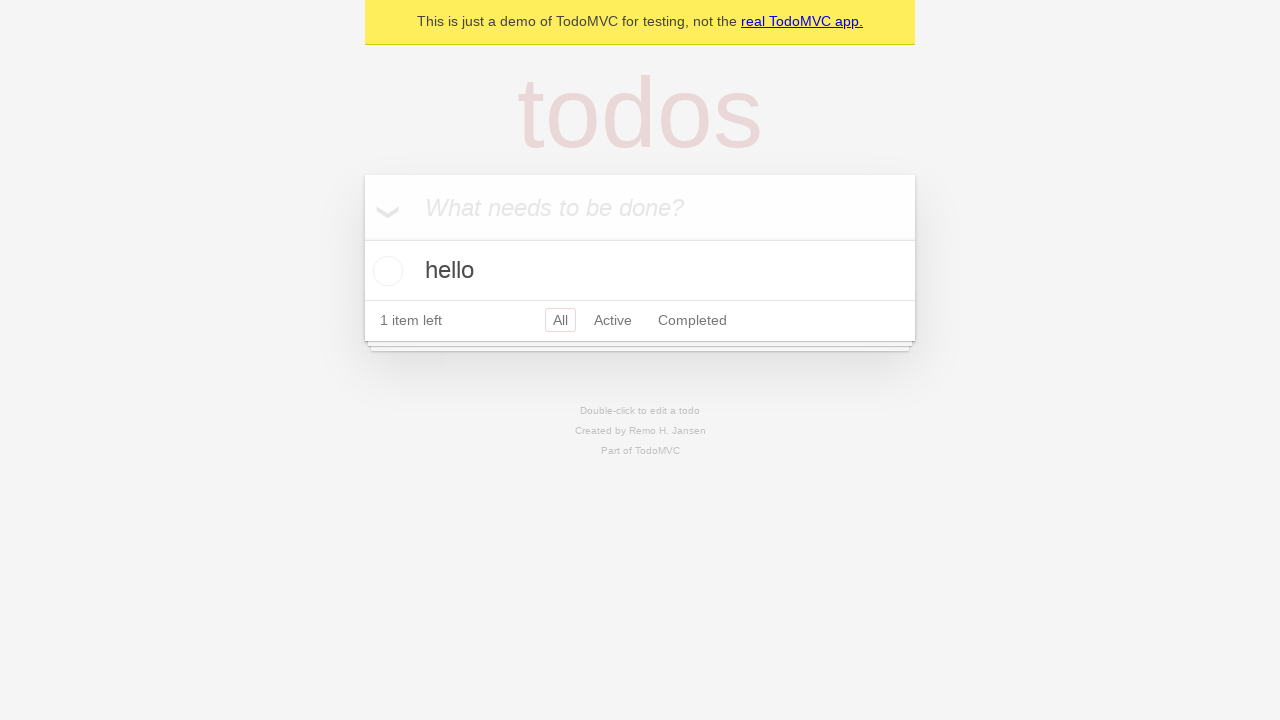

Clicked on Completed filter link at (692, 320) on internal:role=link[name="Completed"i]
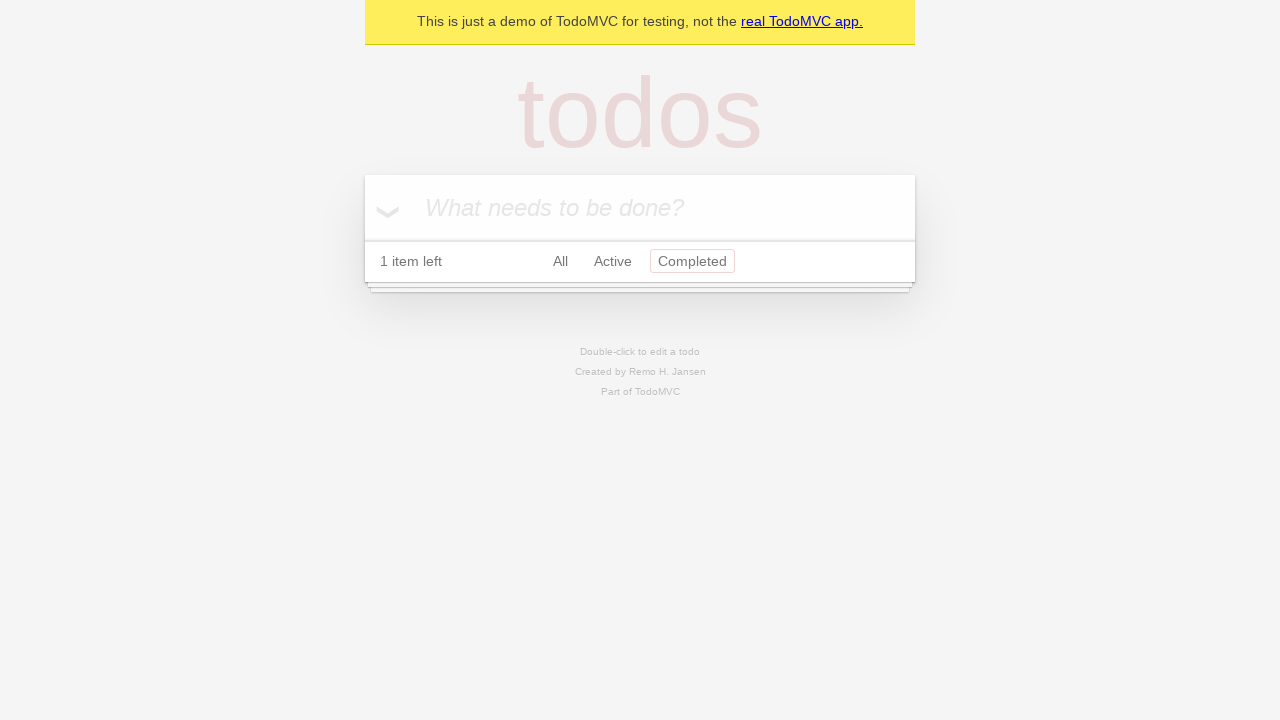

Filled search field using XPath locator with 'no' on xpath=/html/body/section/div/header/input
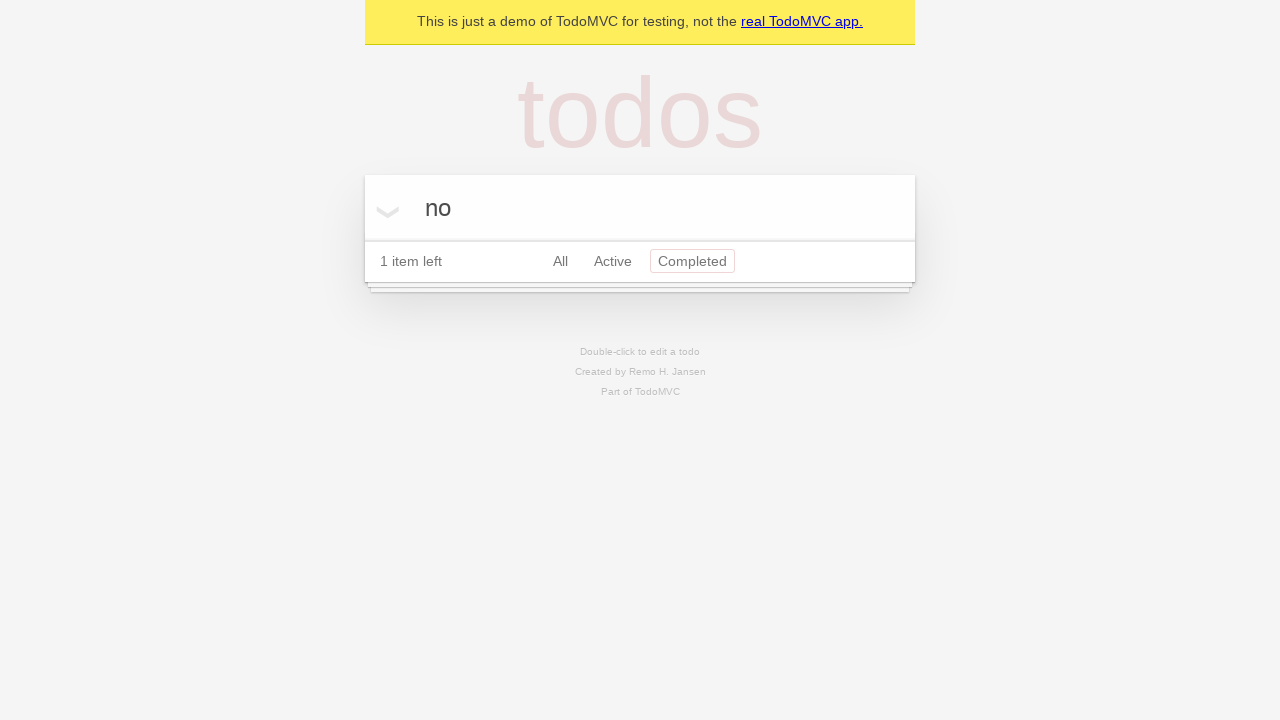

Pressed Enter to submit search on internal:attr=[placeholder="What needs to be done?"i]
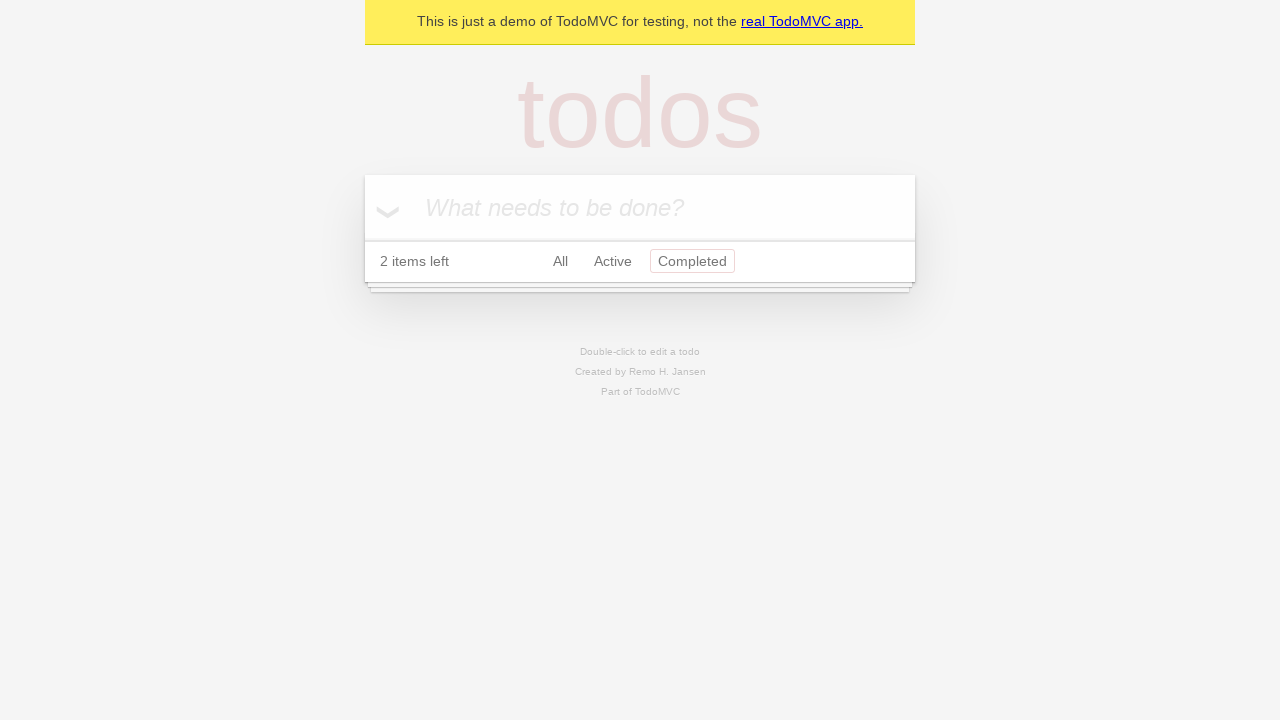

Navigated to Berkeley Psychology course page
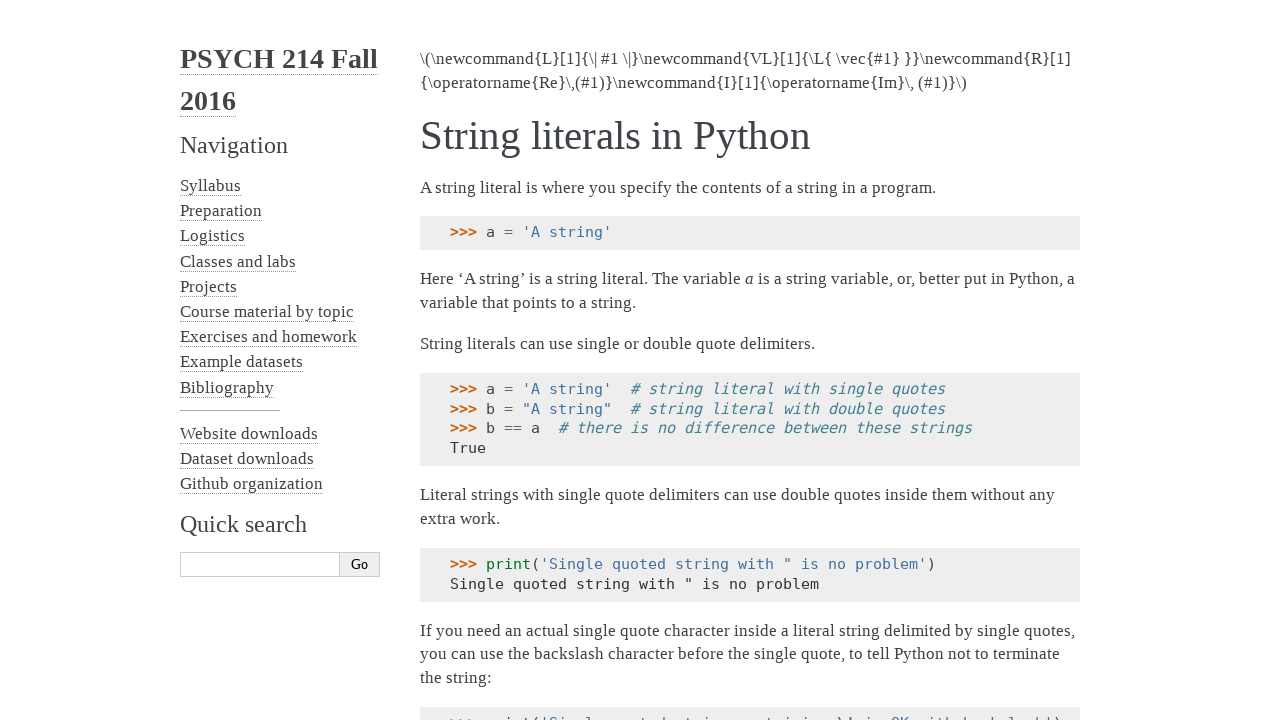

Filled search box using XPath locator with 'type' on xpath=//*[@id='searchbox']/div/form/input[1]
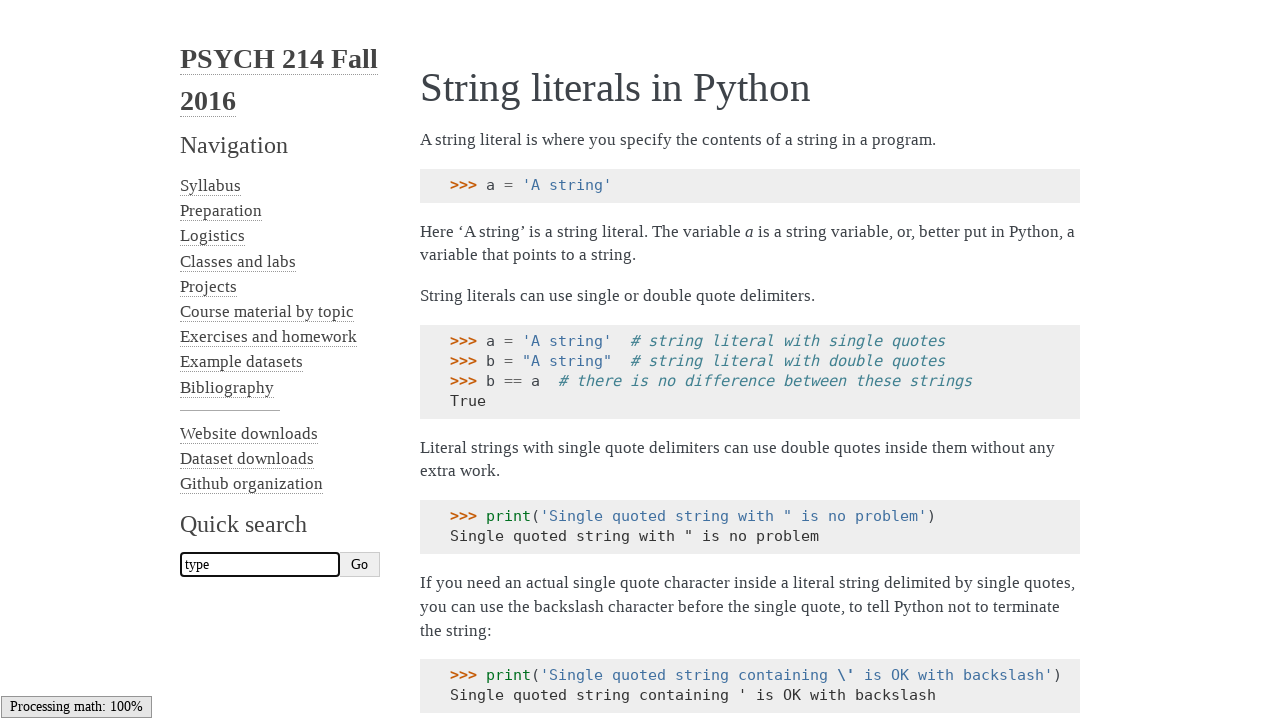

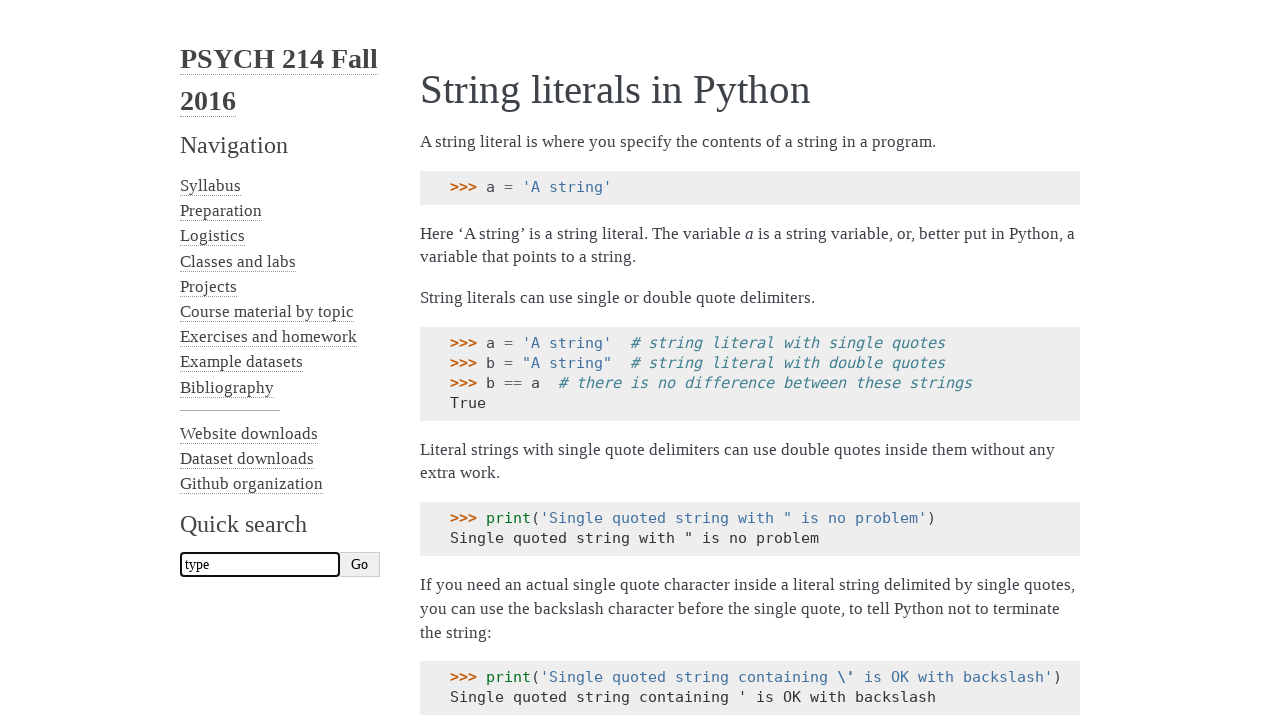